Tests the Selenium web form by entering text in a text box and clicking the submit button

Starting URL: https://www.selenium.dev/selenium/web/web-form.html

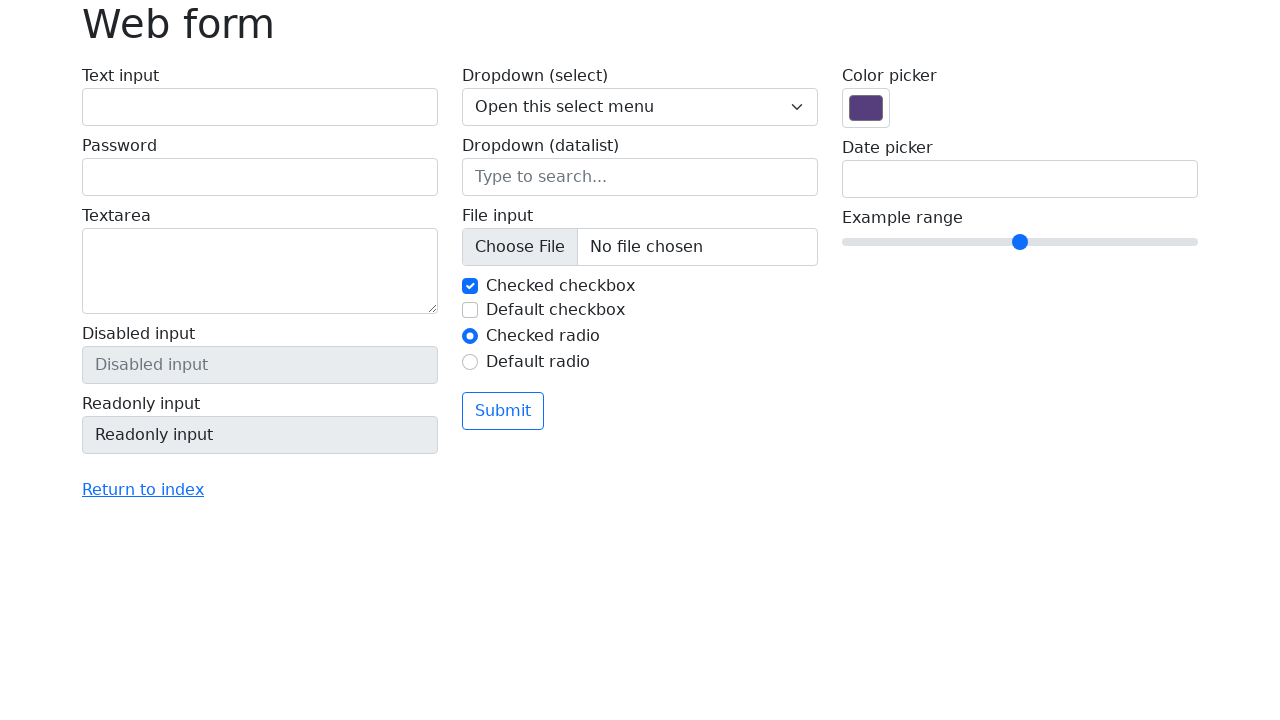

Filled text box with 'Selenium' on input[name='my-text']
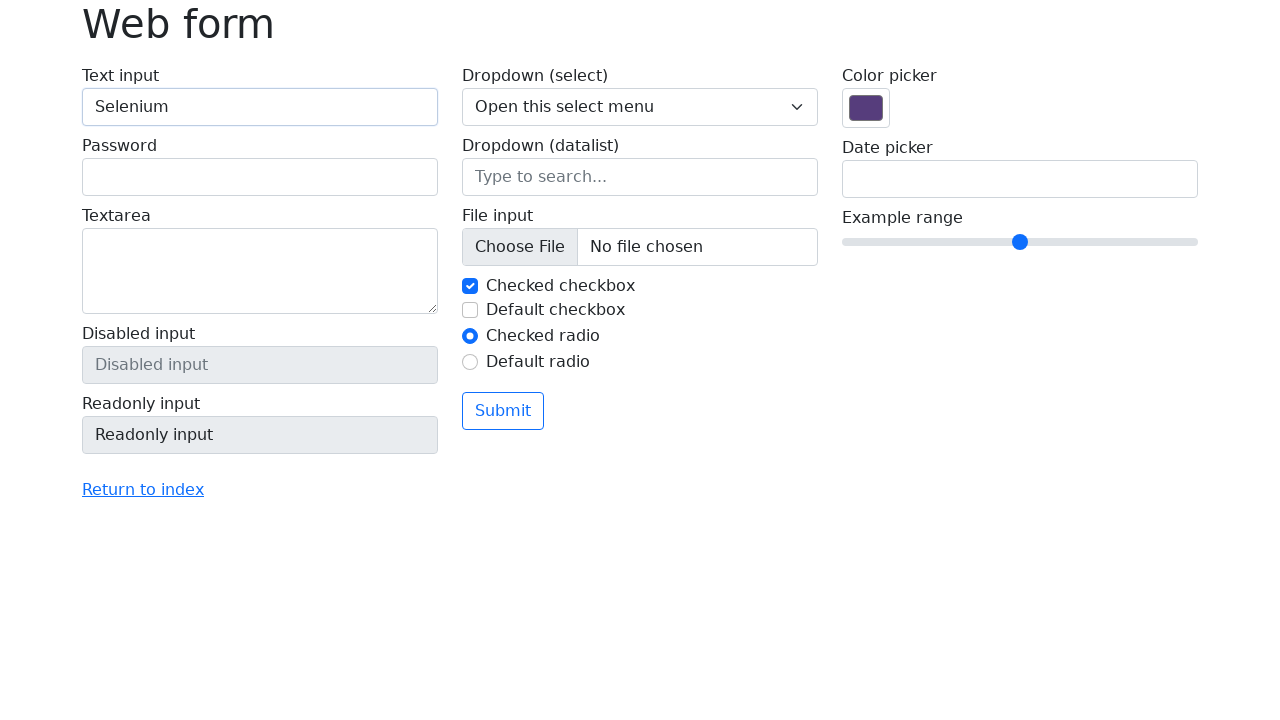

Clicked submit button at (503, 411) on button
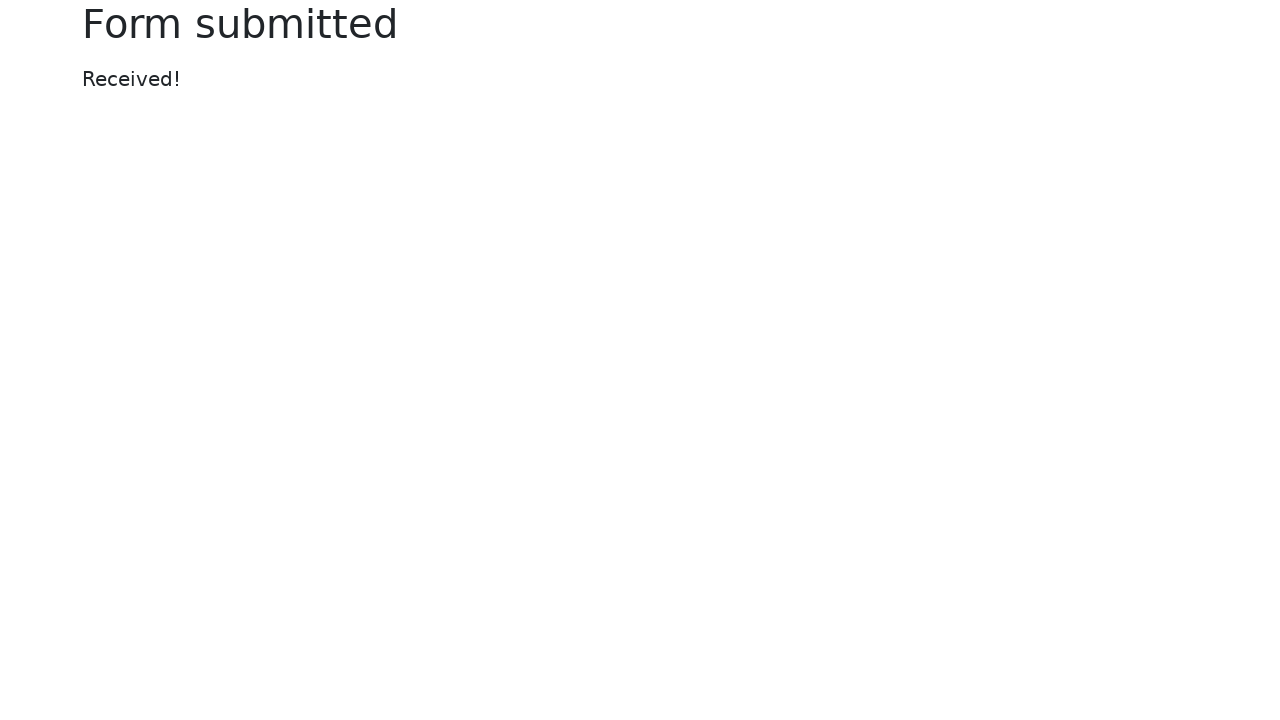

Confirmation message appeared
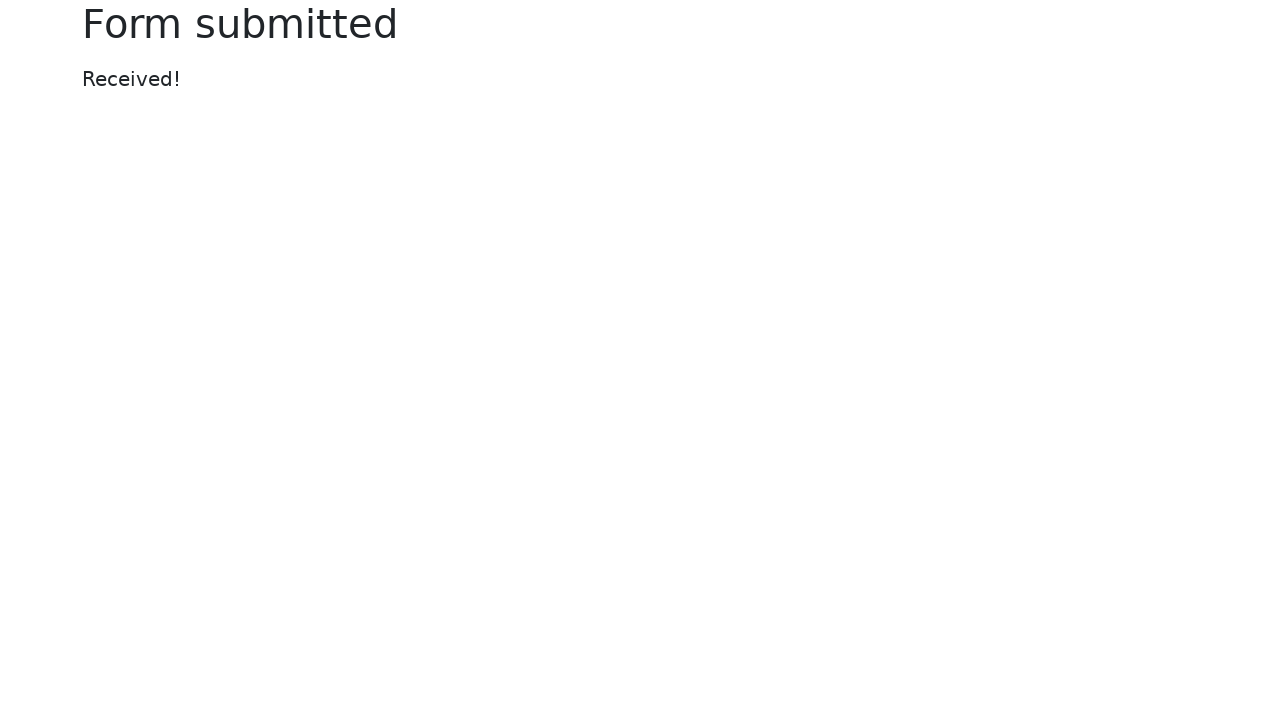

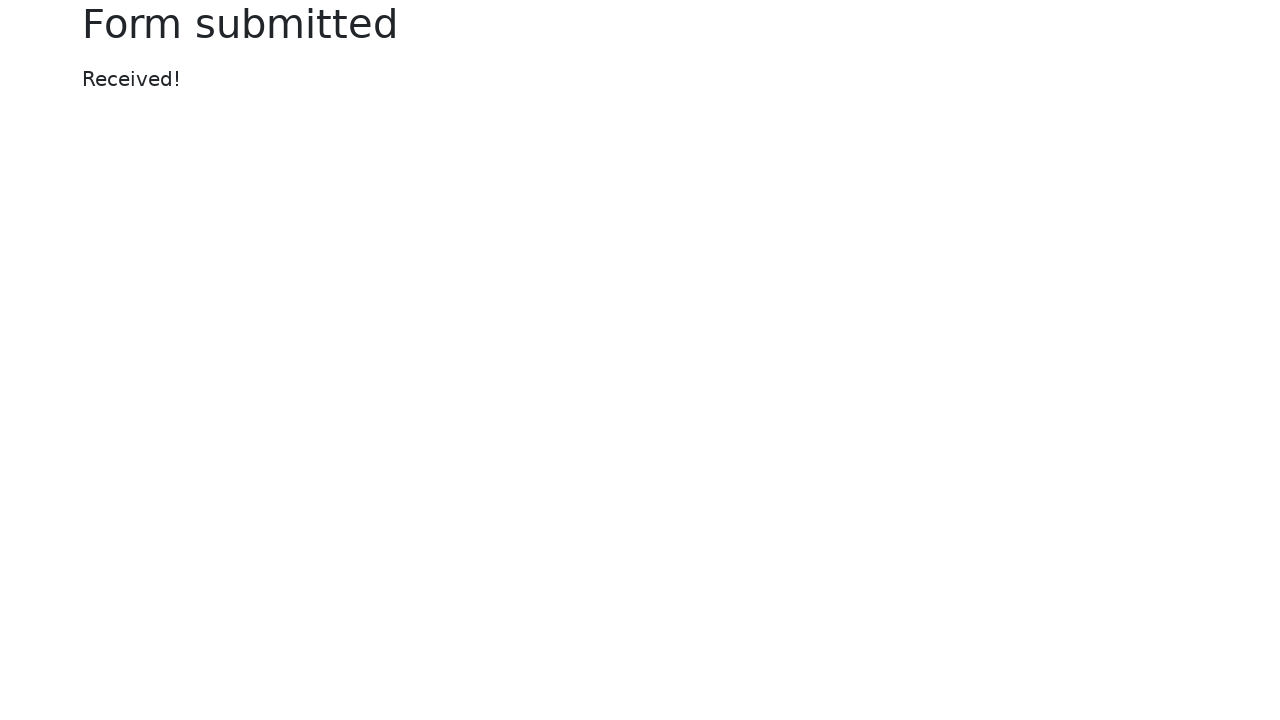